Tests XPath sibling and parent traversal by locating buttons using following-sibling and parent axes, then clicking the second button

Starting URL: https://rahulshettyacademy.com/AutomationPractice/

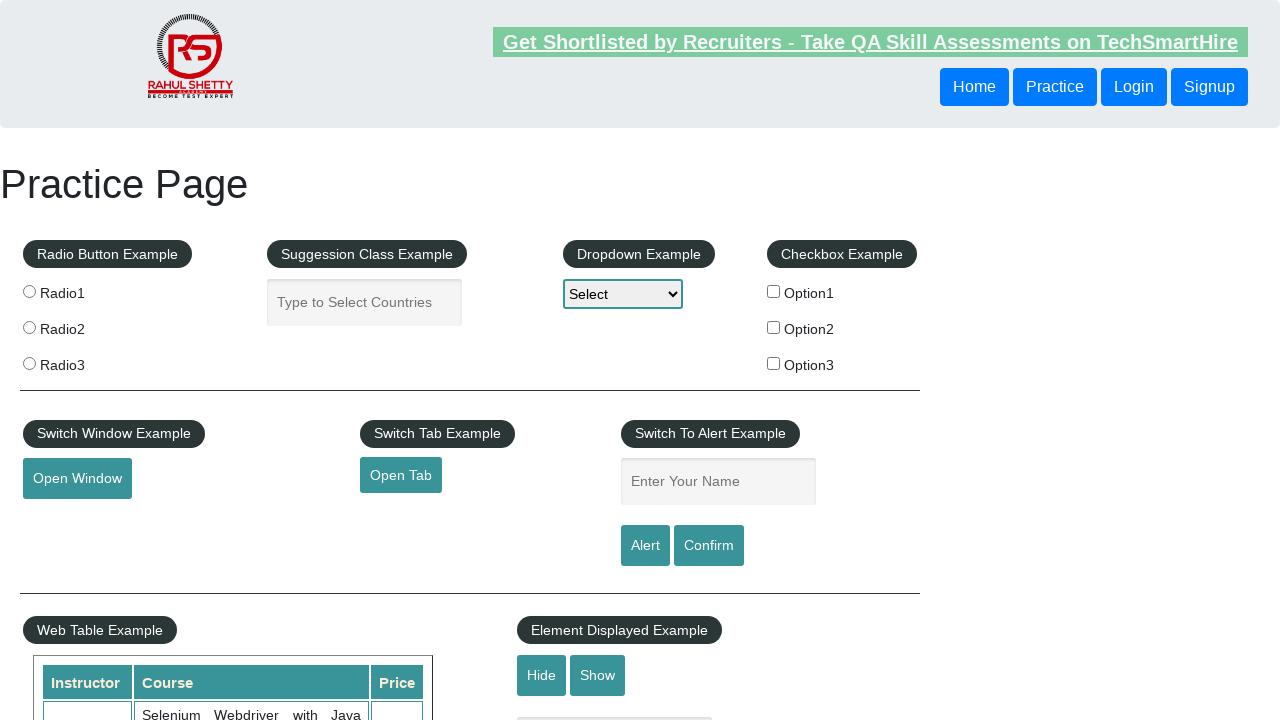

Retrieved text from sibling button using following-sibling XPath axis
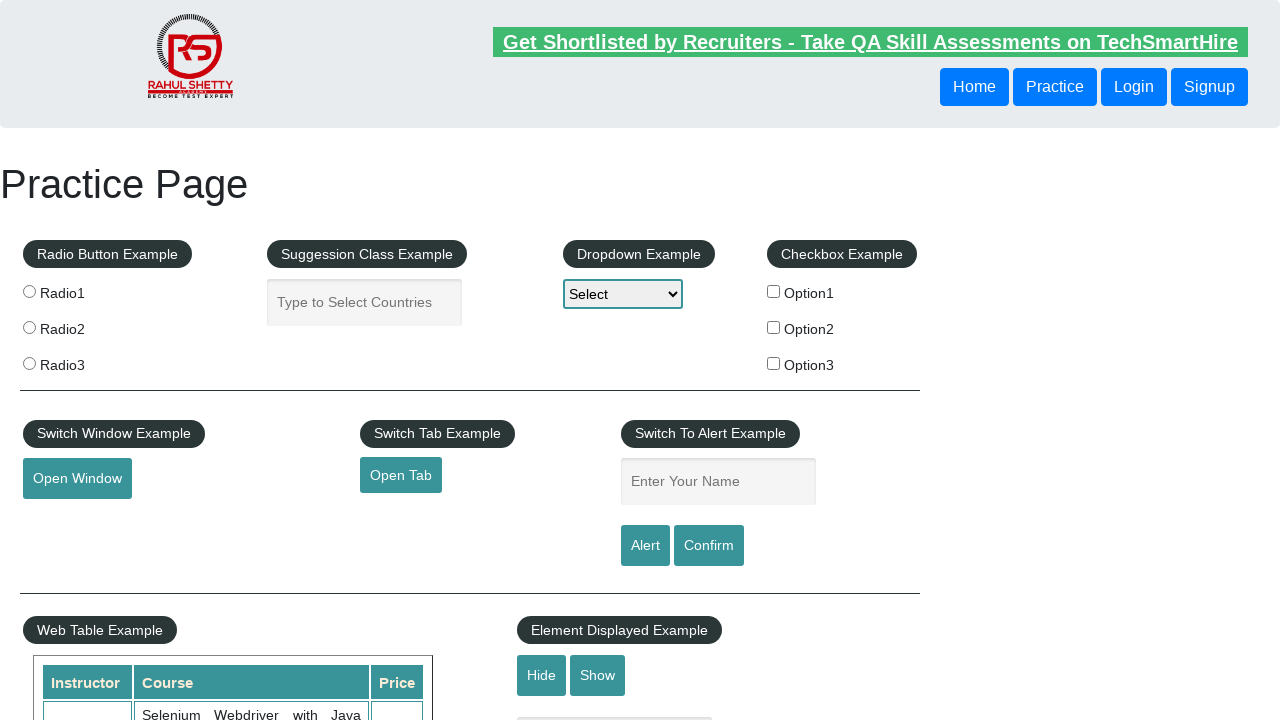

Retrieved text from button using parent XPath axis to access second button
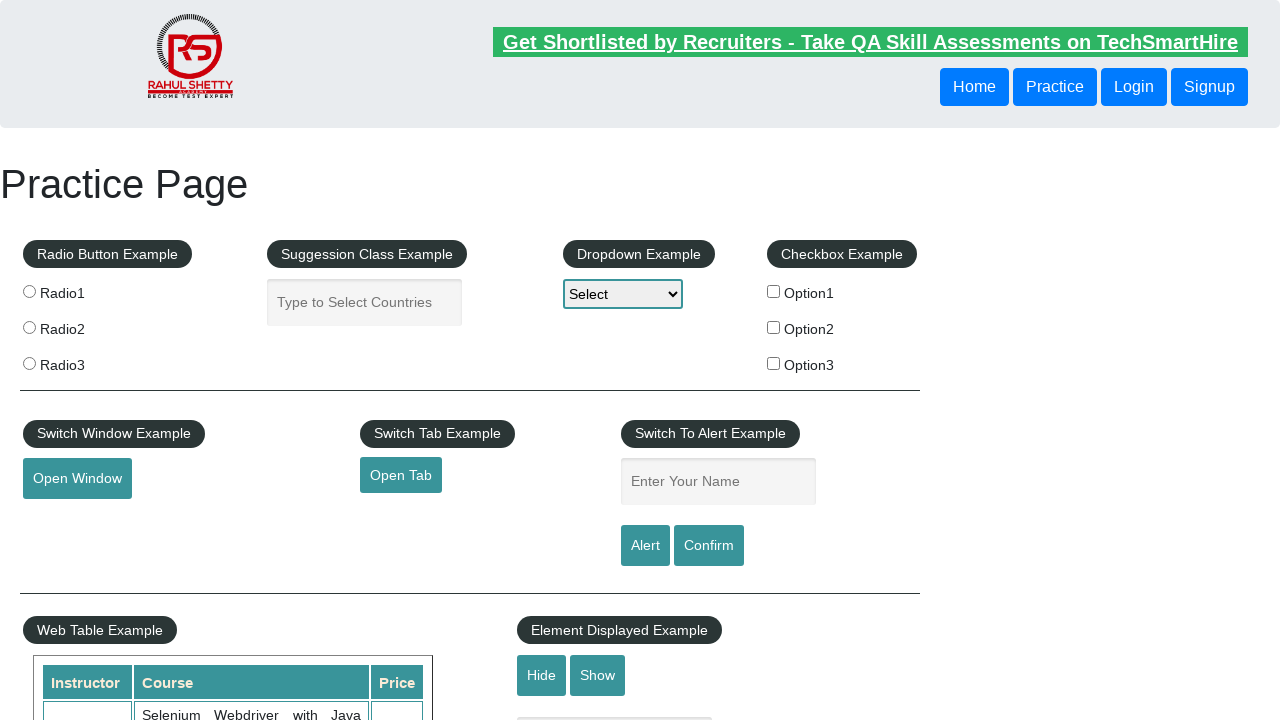

Clicked the second button located via parent traversal XPath at (1134, 87) on xpath=//header/div/button[1]/parent::div/button[2]
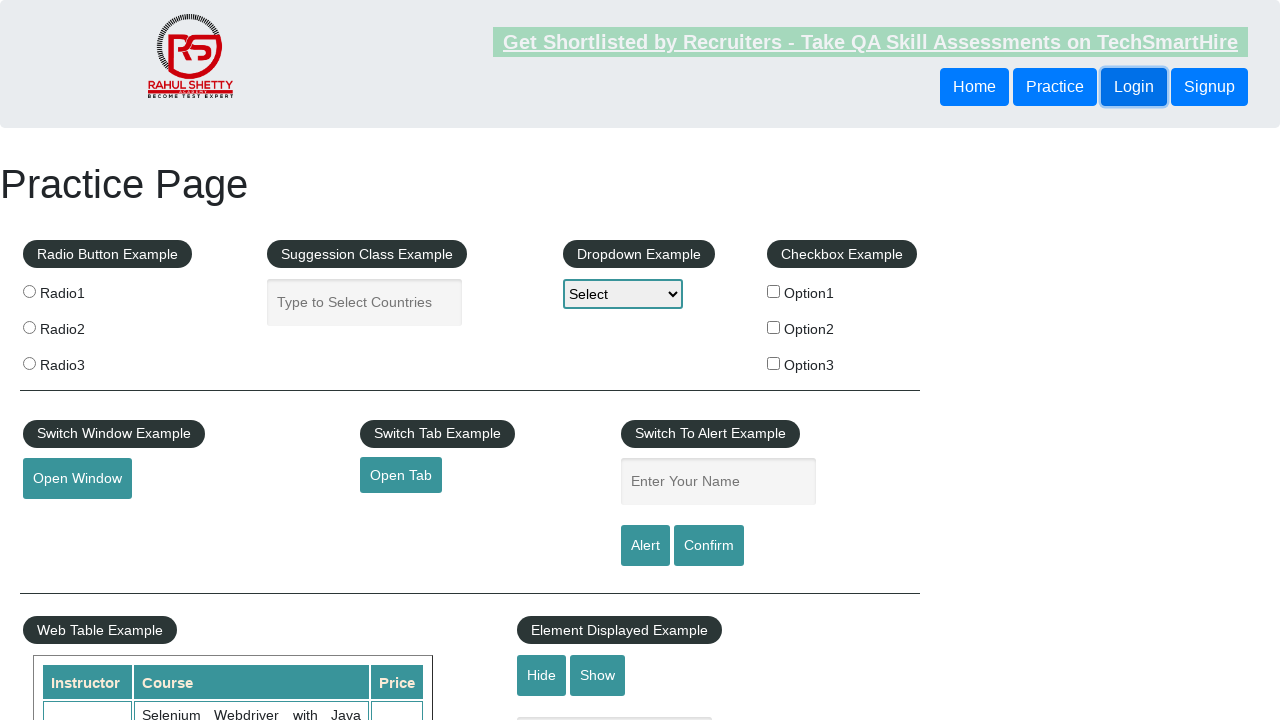

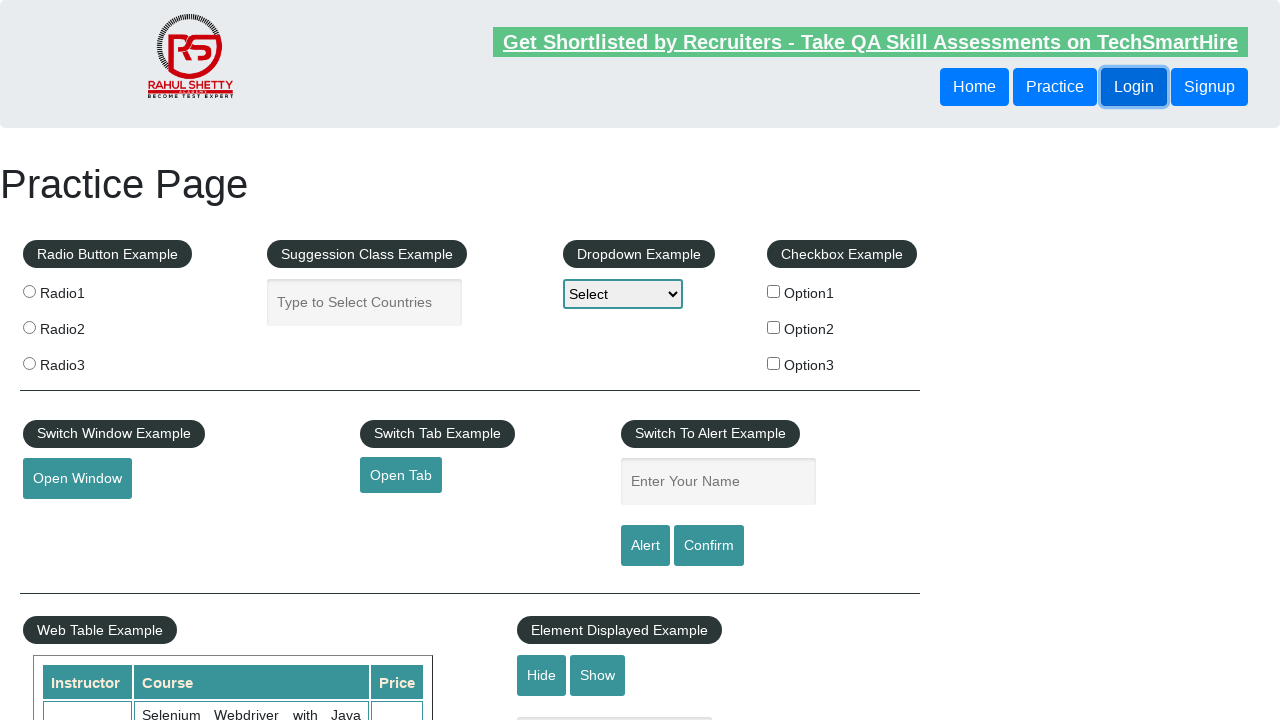